Tests JavaScript prompt alert functionality by clicking a prompt button, entering text into the alert, and accepting it.

Starting URL: https://v1.training-support.net/selenium/javascript-alerts

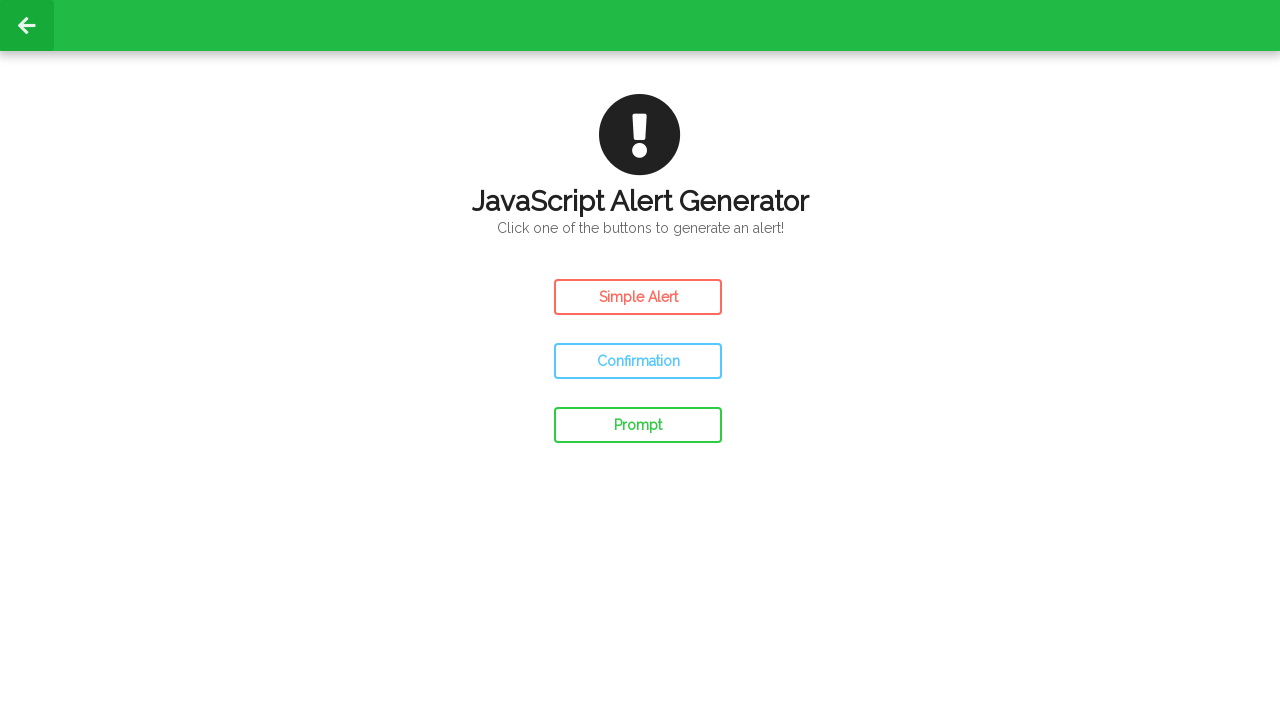

Clicked the prompt button to trigger JavaScript prompt alert at (638, 425) on #prompt
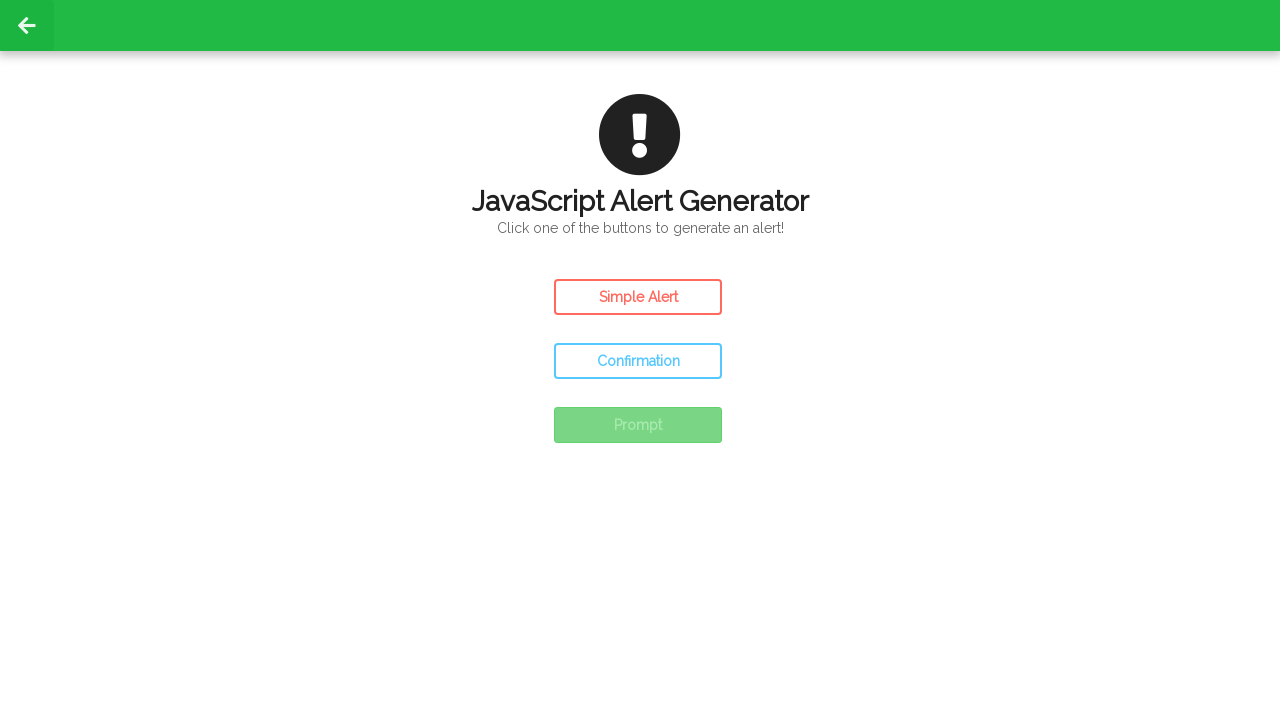

Set up dialog handler to accept prompt with text 'Awesome'
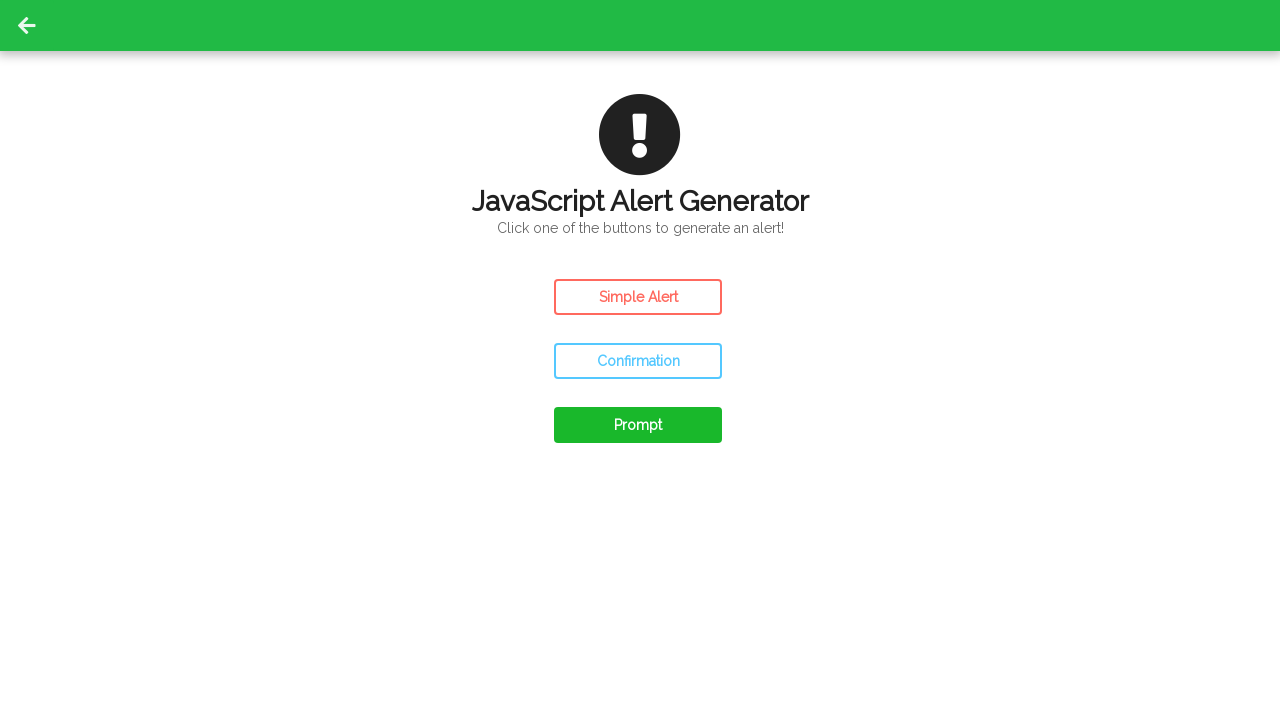

Clicked prompt button again to trigger the dialog at (638, 425) on #prompt
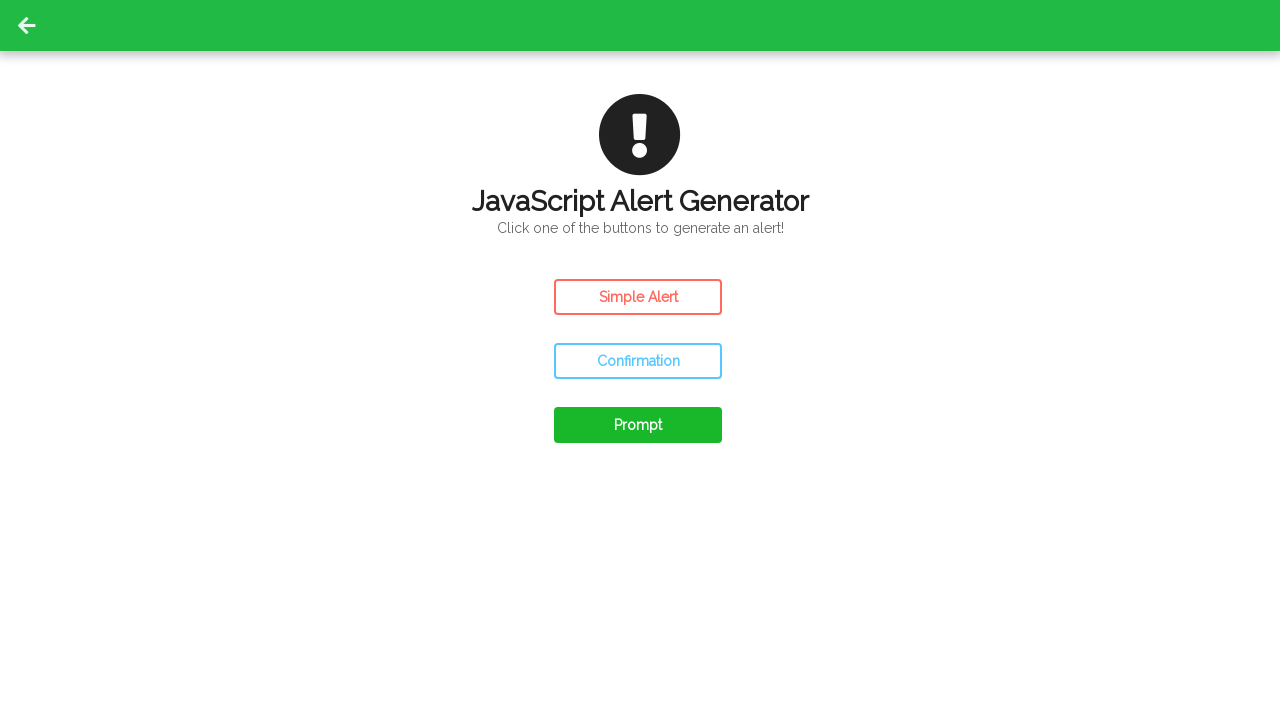

Waited for dialog interaction to complete
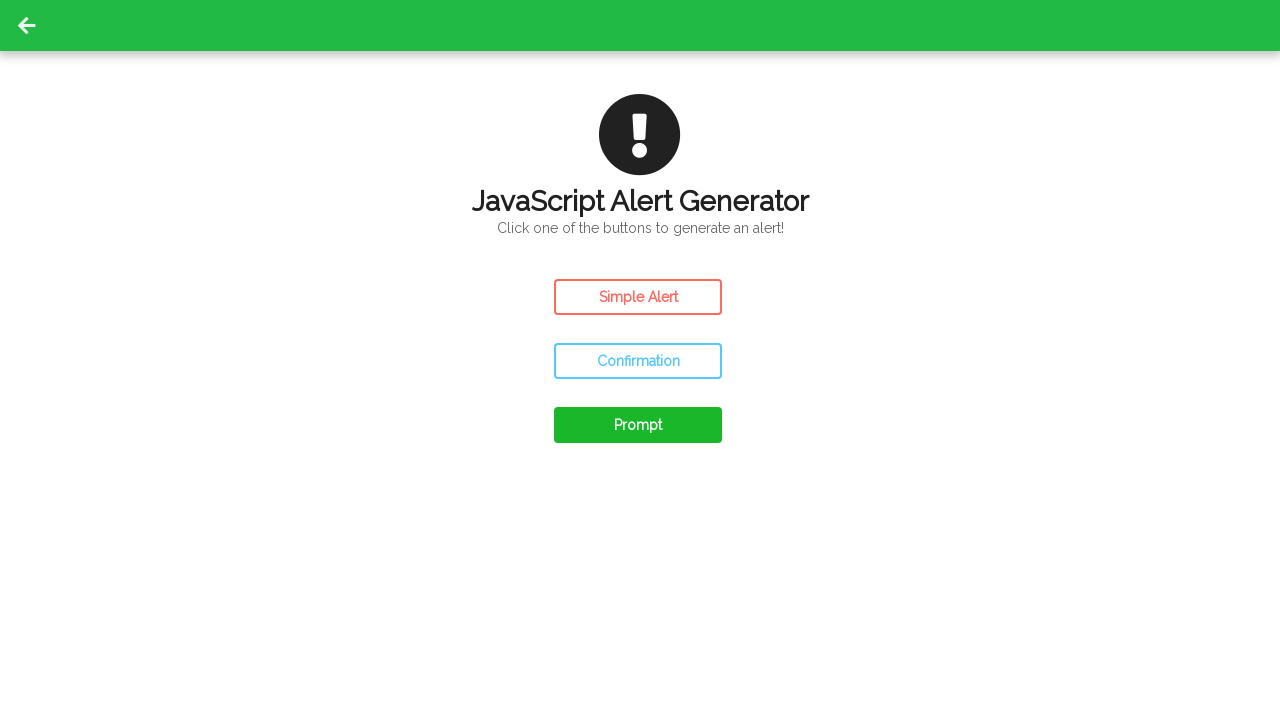

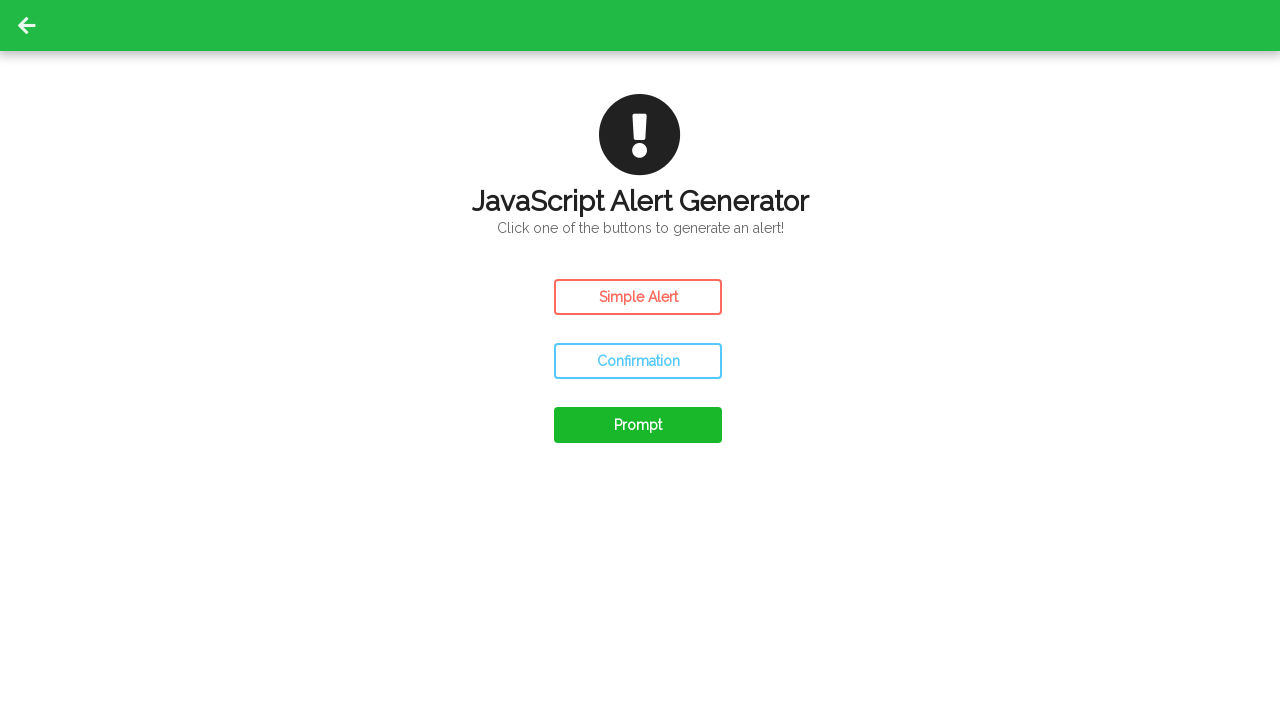